Tests an e-commerce flow by browsing products, selecting a Selenium course, adding it to cart, and updating the quantity in the cart

Starting URL: https://rahulshettyacademy.com/angularAppdemo/

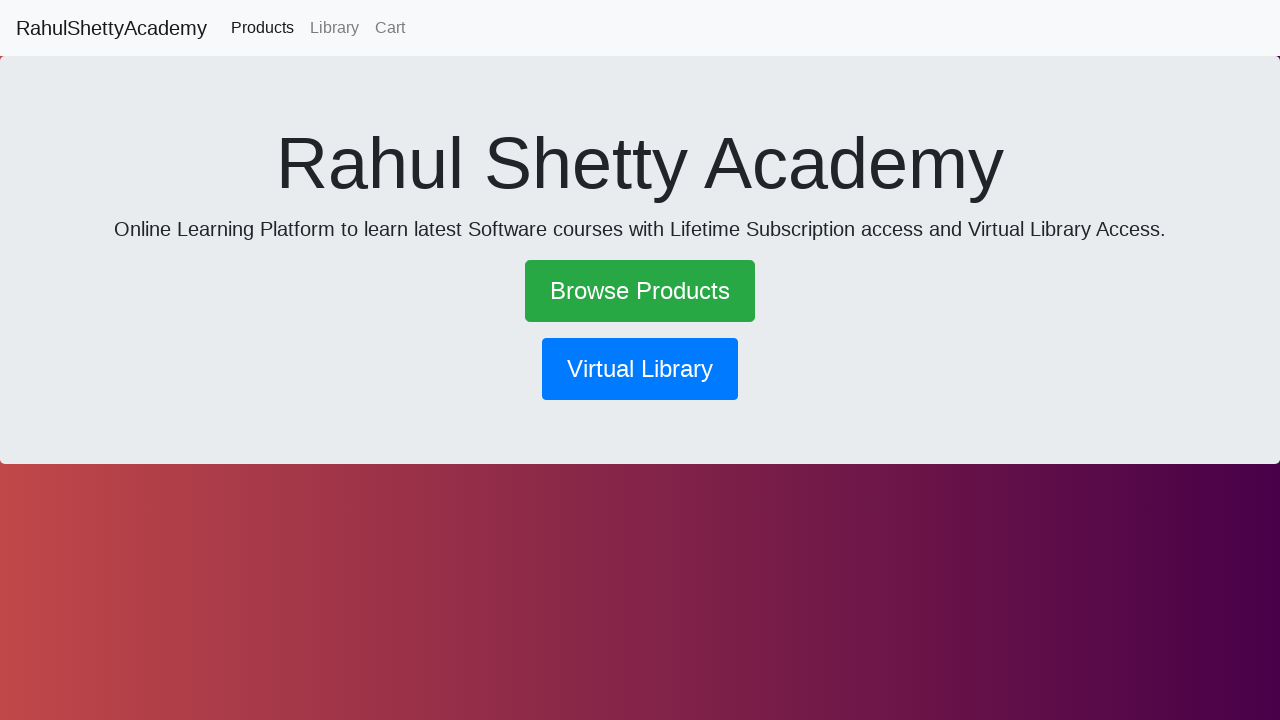

Clicked Browse Products link at (640, 291) on text=Browse Products
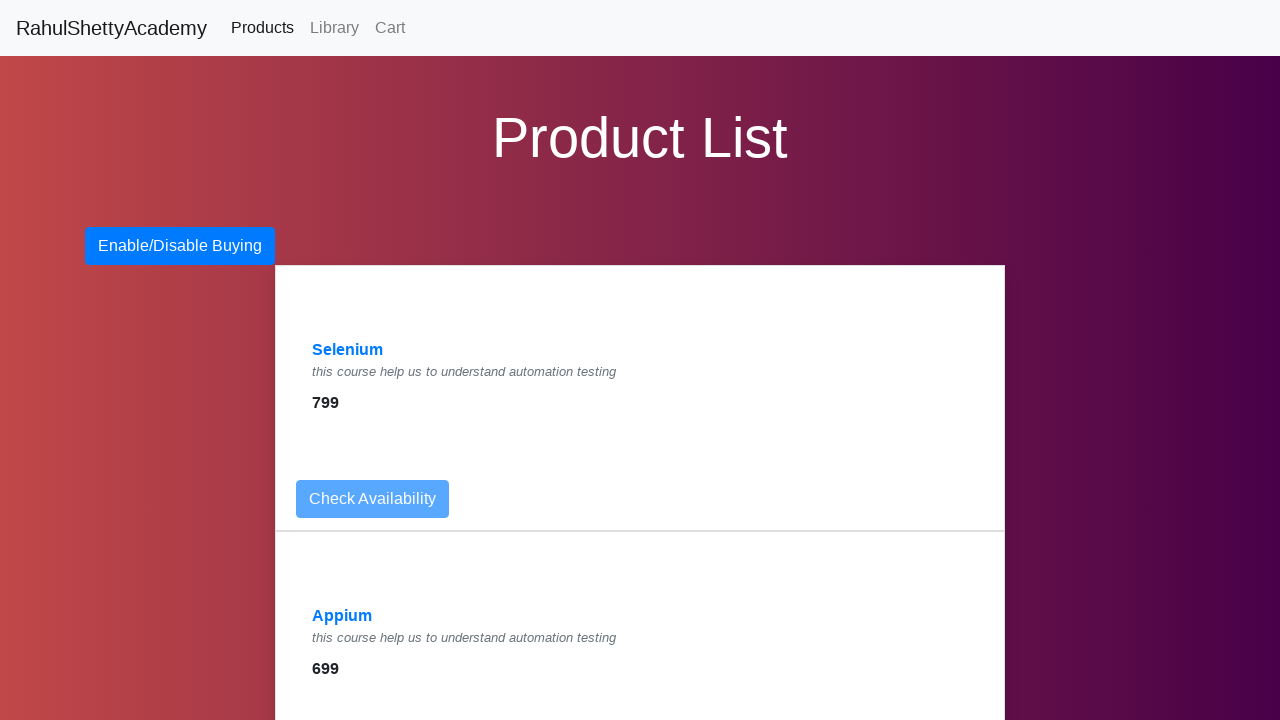

Clicked Selenium product link at (348, 350) on text=Selenium
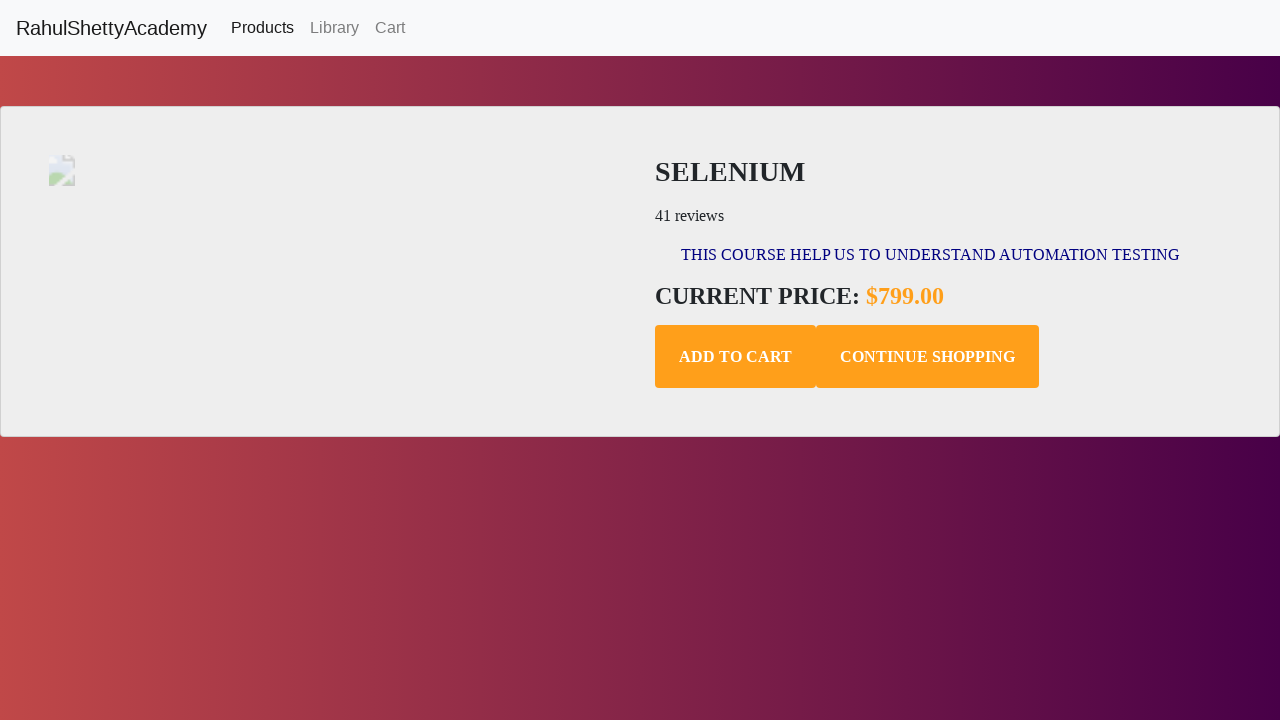

Added Selenium course to cart at (736, 357) on .add-to-cart
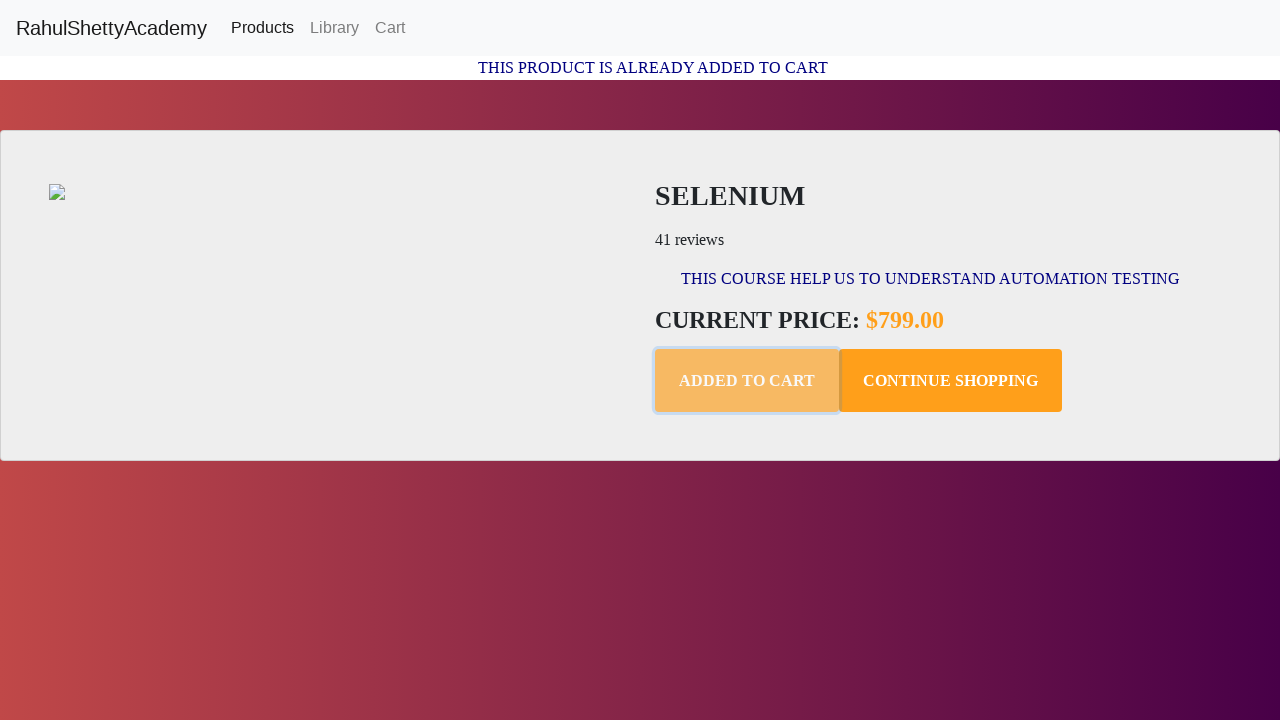

Navigated to cart page at (390, 28) on text=Cart
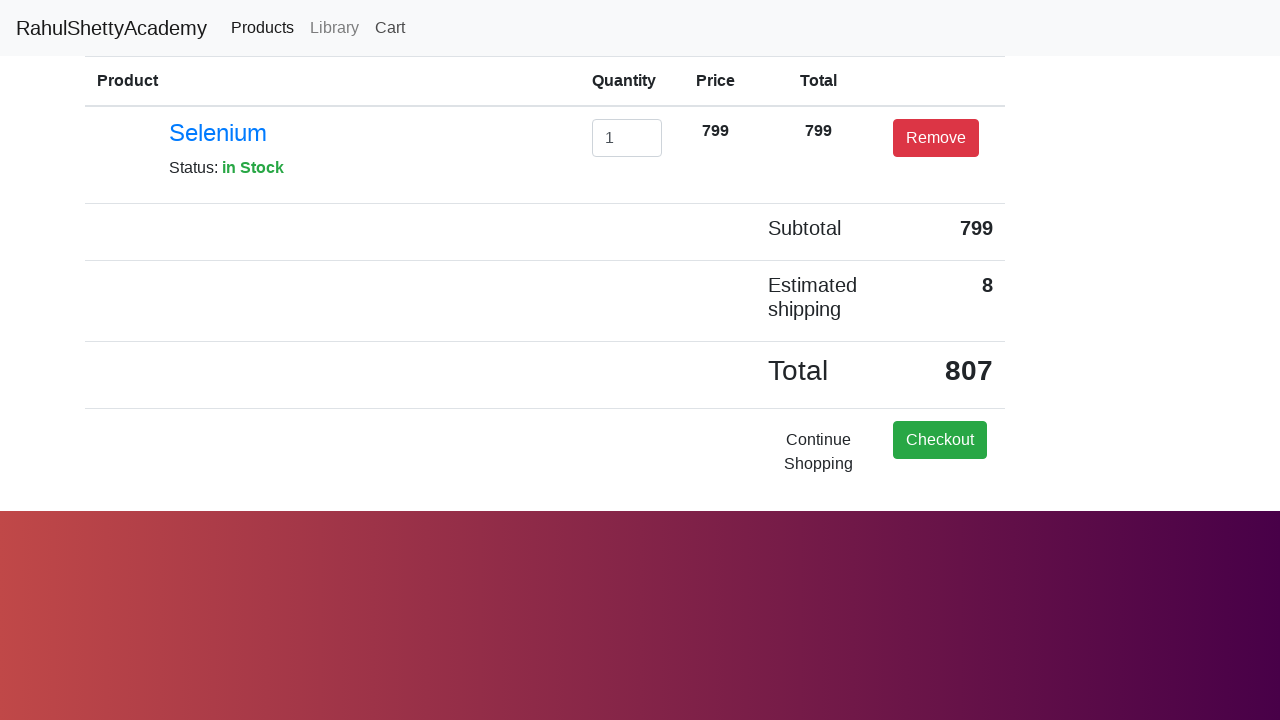

Clicked quantity field in cart at (627, 138) on .form-control
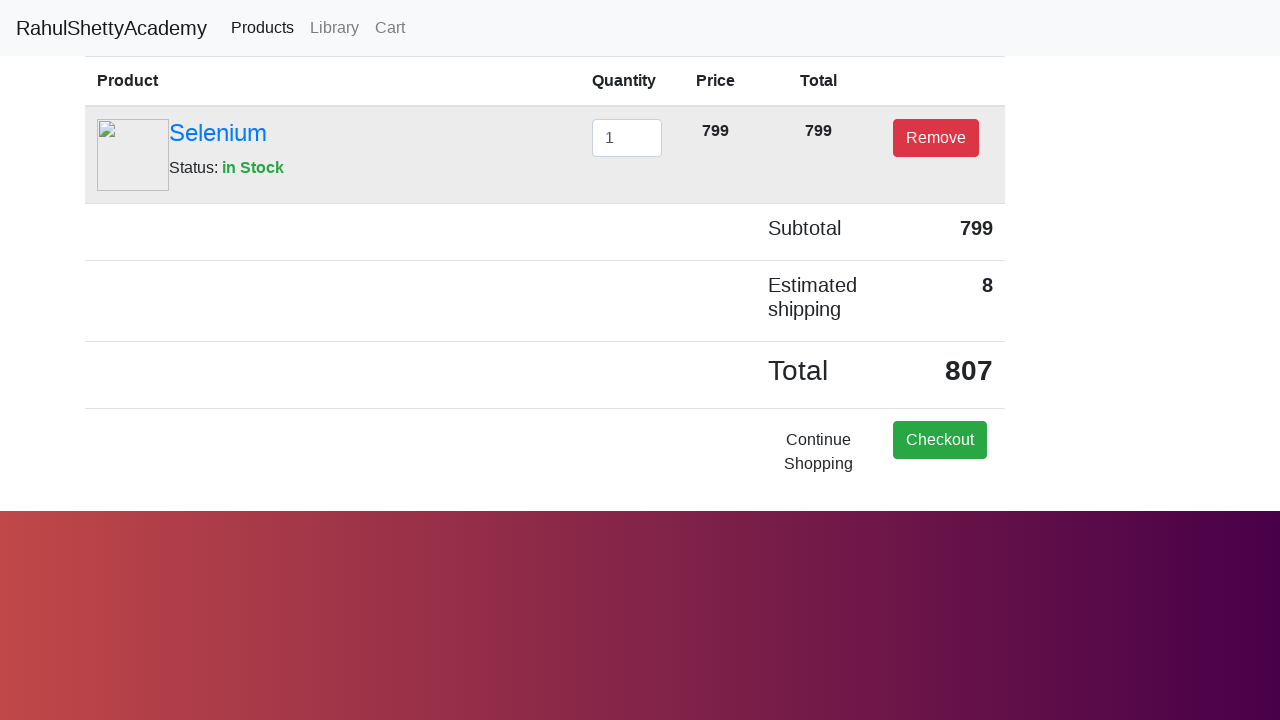

Deleted existing quantity value on .form-control
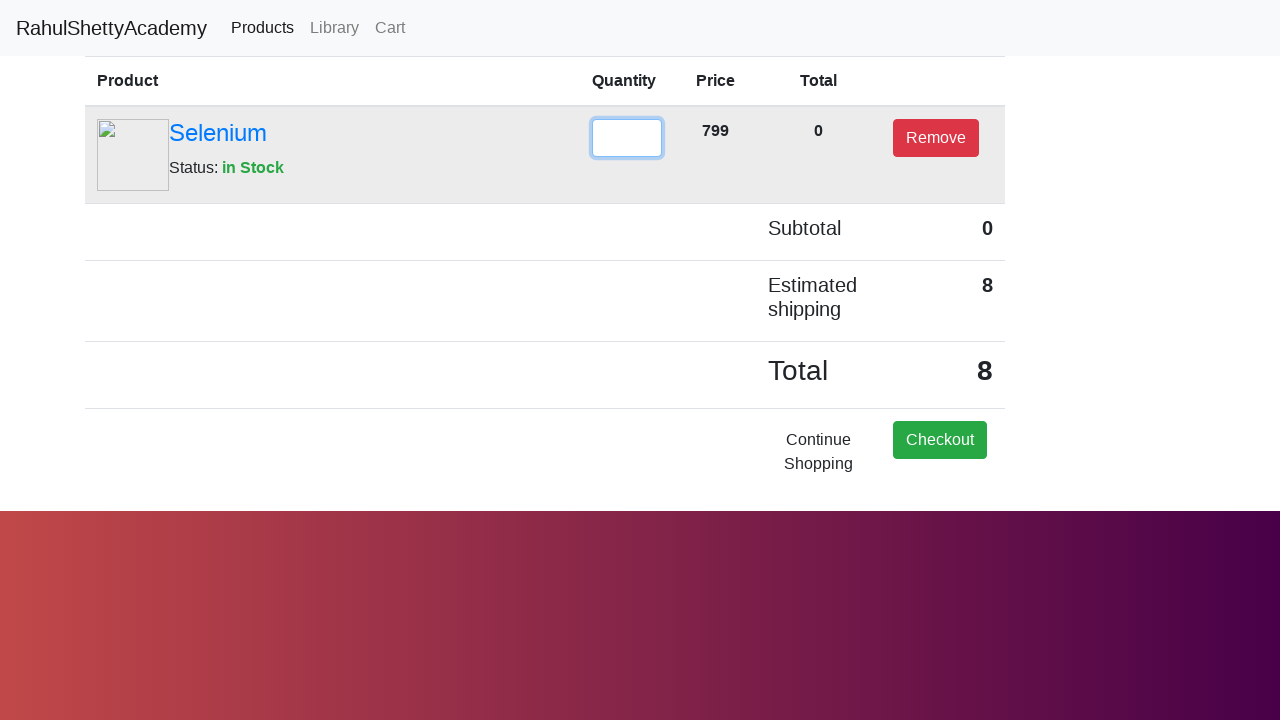

Updated cart quantity to 2 on .form-control
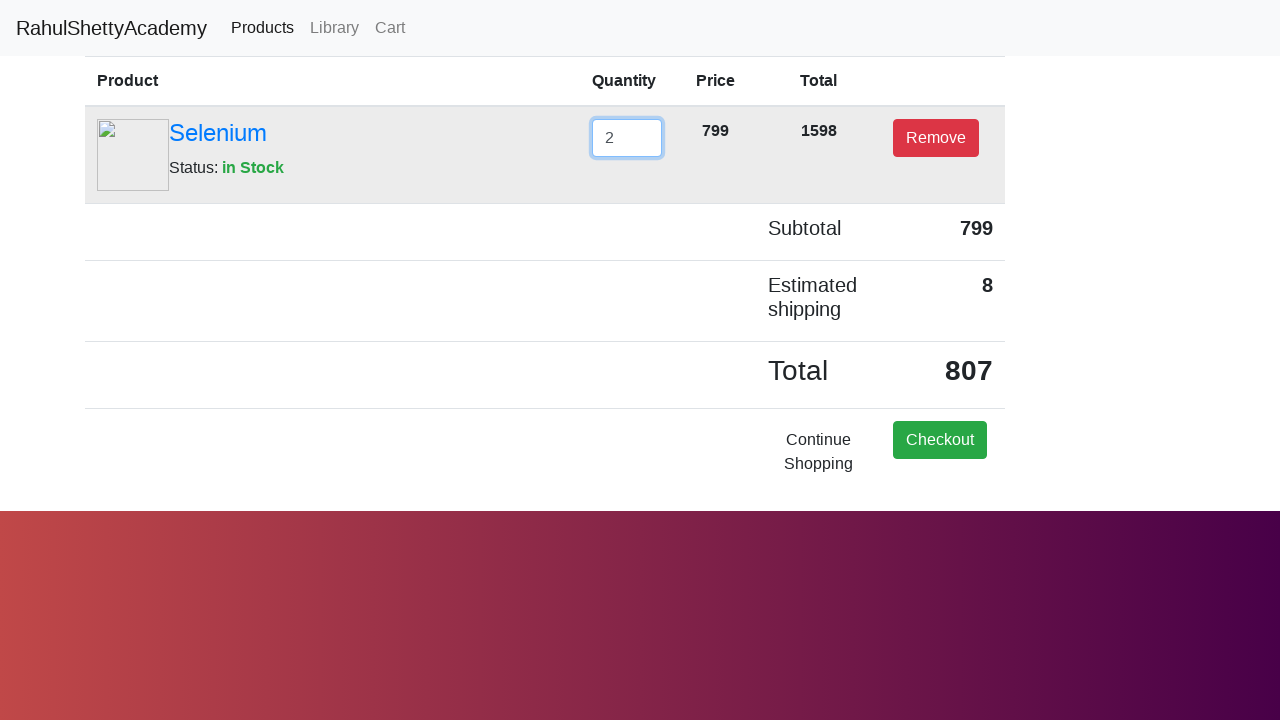

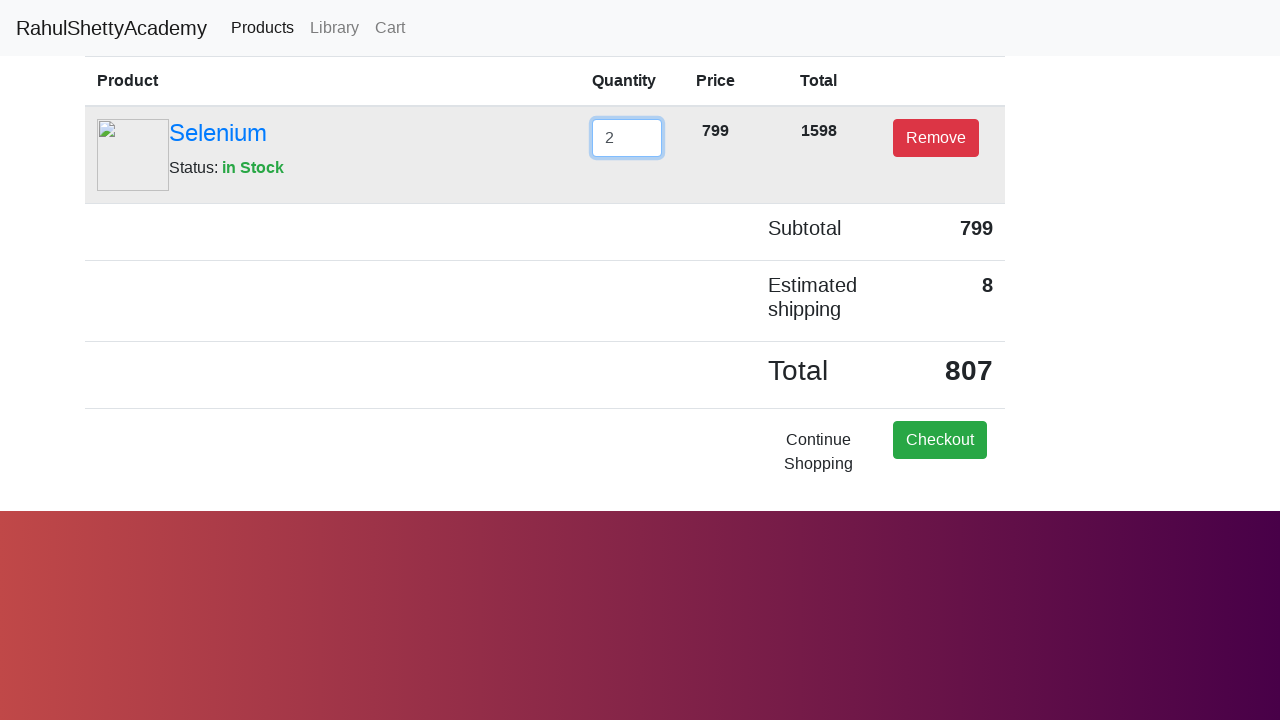